Tests closing a modal dialog by clicking outside the dialog area

Starting URL: https://testpages.eviltester.com/styled/alerts/fake-alert-test.html

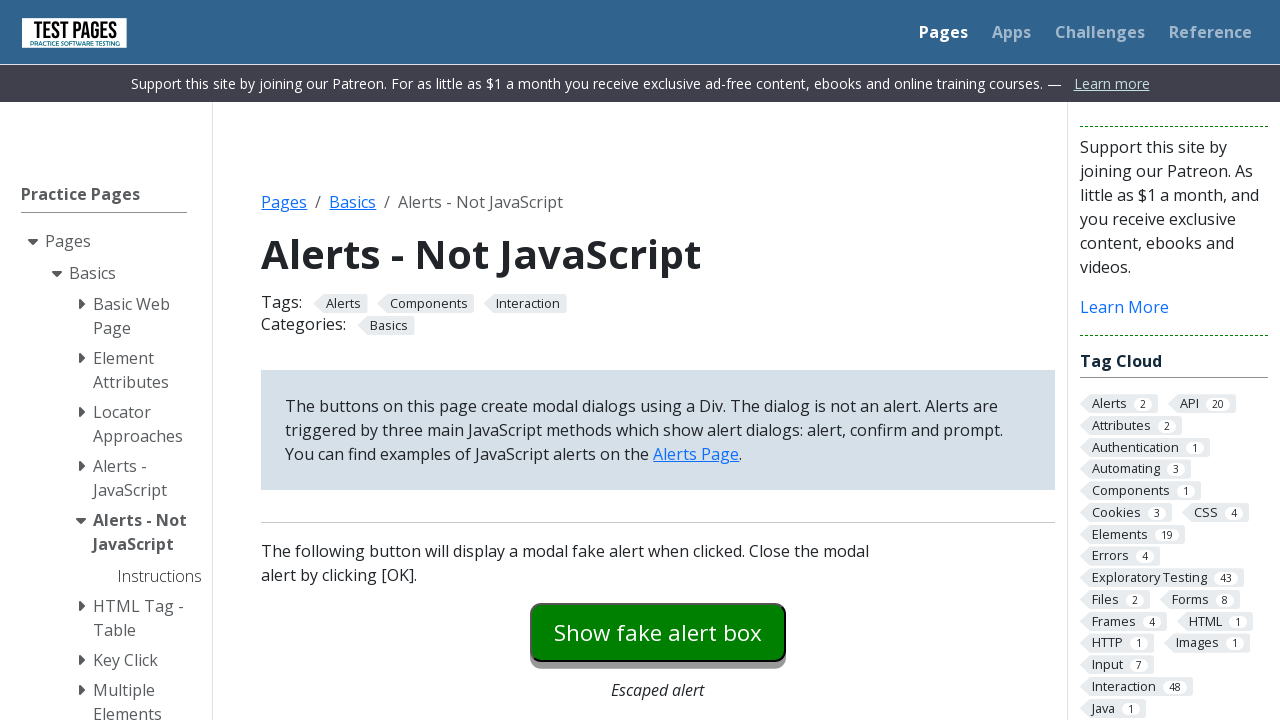

Clicked button to open modal dialog at (658, 360) on #modaldialog
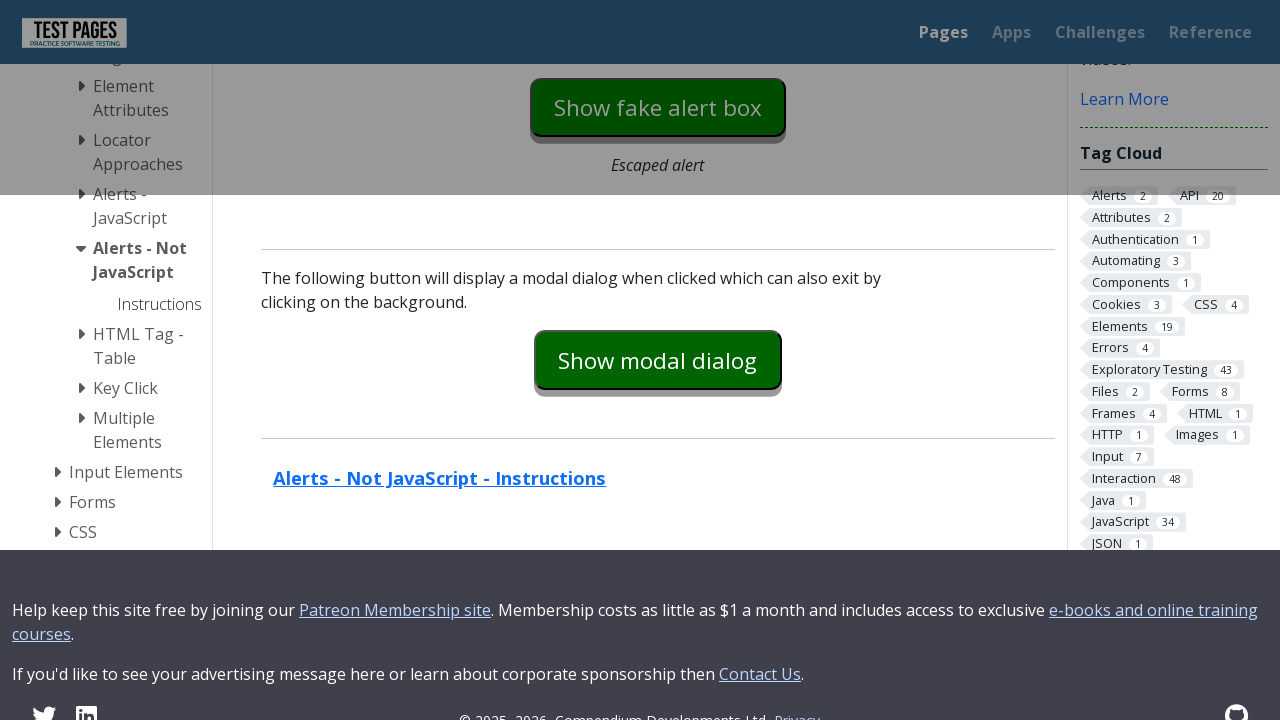

Modal dialog appeared on page
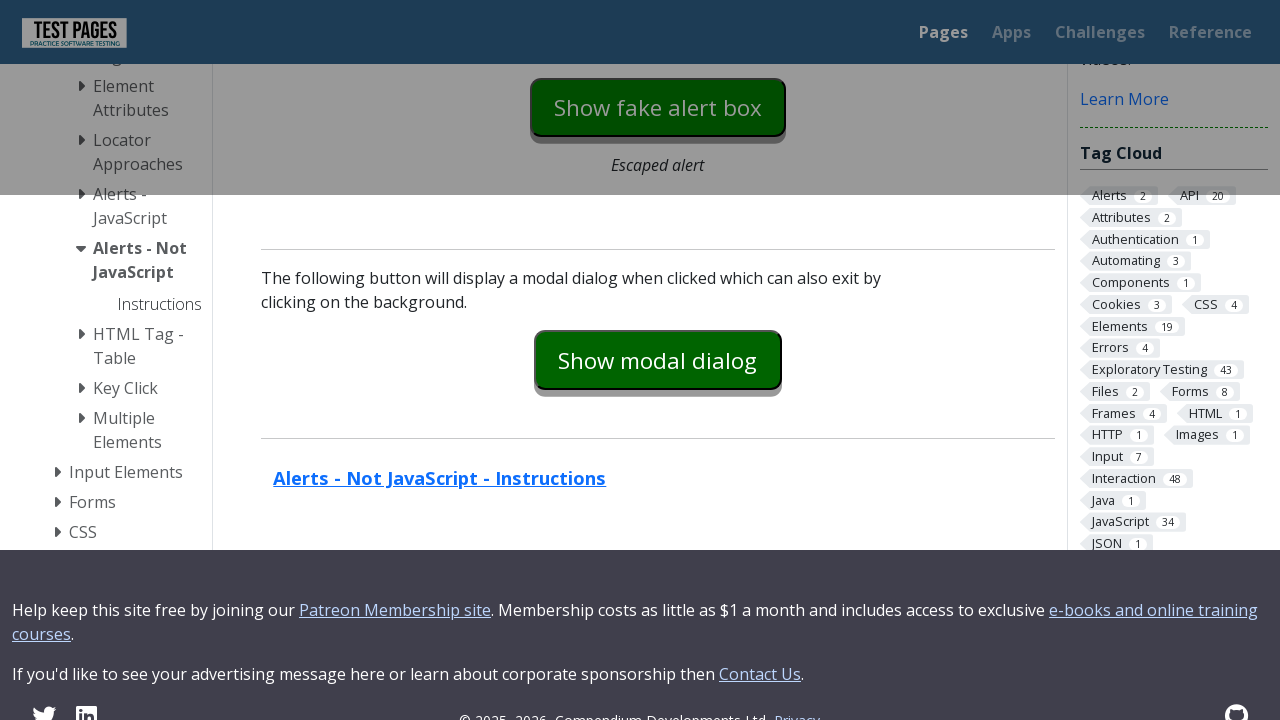

Clicked outside modal dialog area to close it at (0, 0)
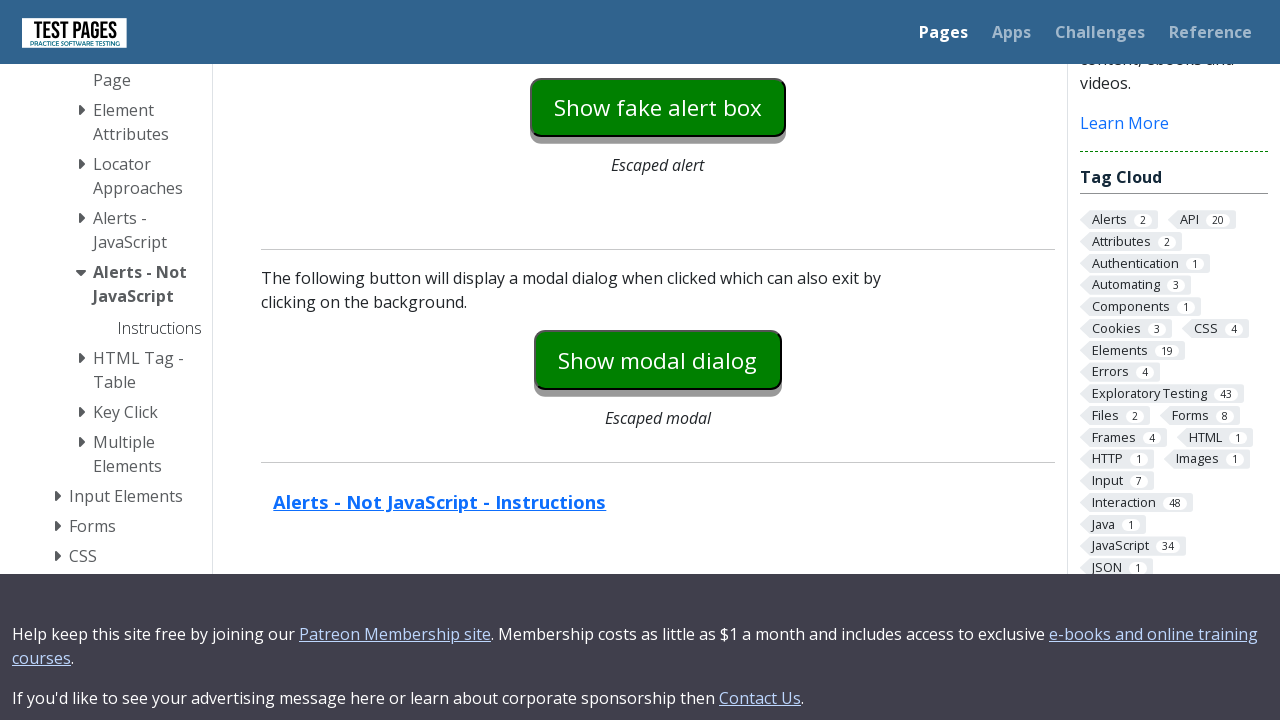

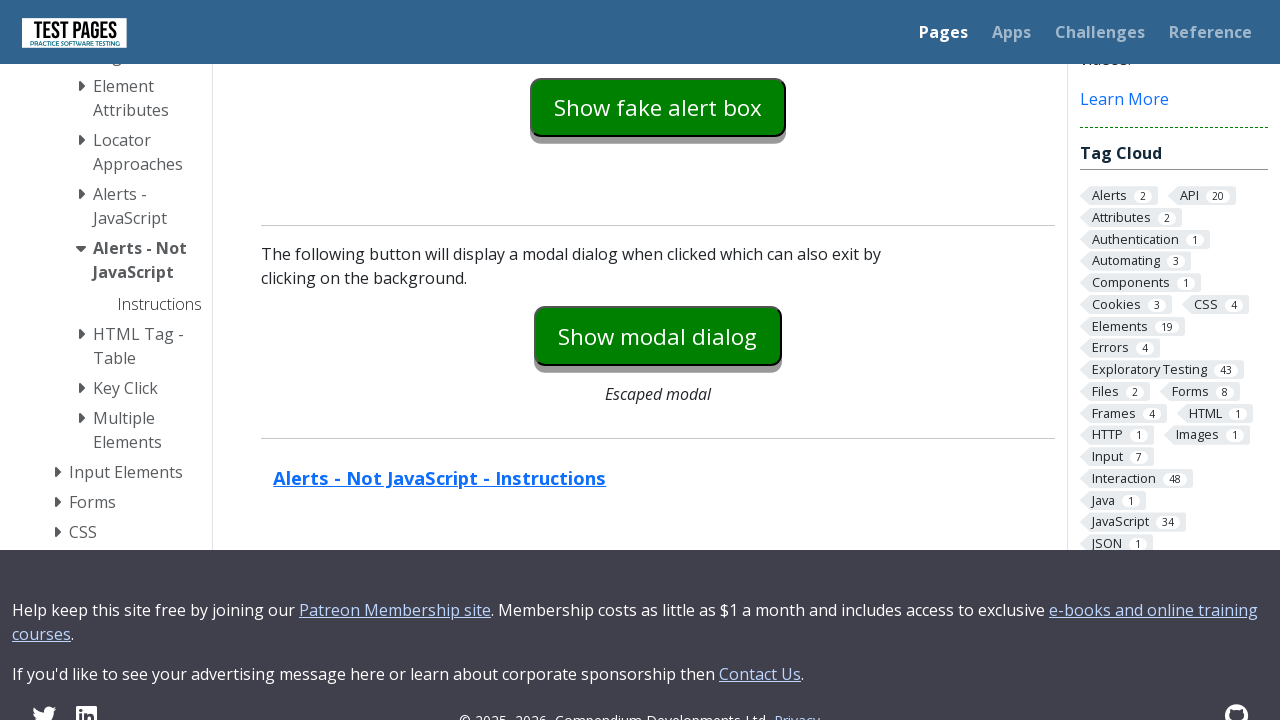